Tests filtering to display only completed todo items.

Starting URL: https://demo.playwright.dev/todomvc

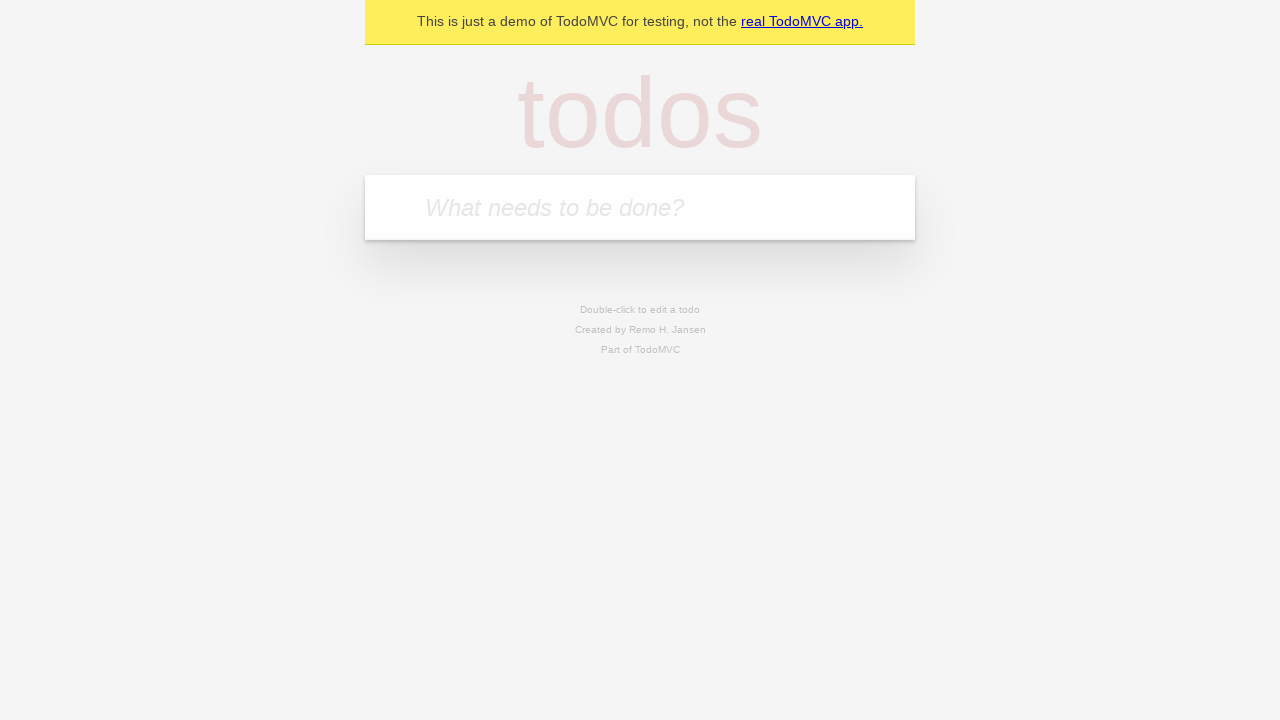

Filled todo input with 'buy some cheese' on internal:attr=[placeholder="What needs to be done?"i]
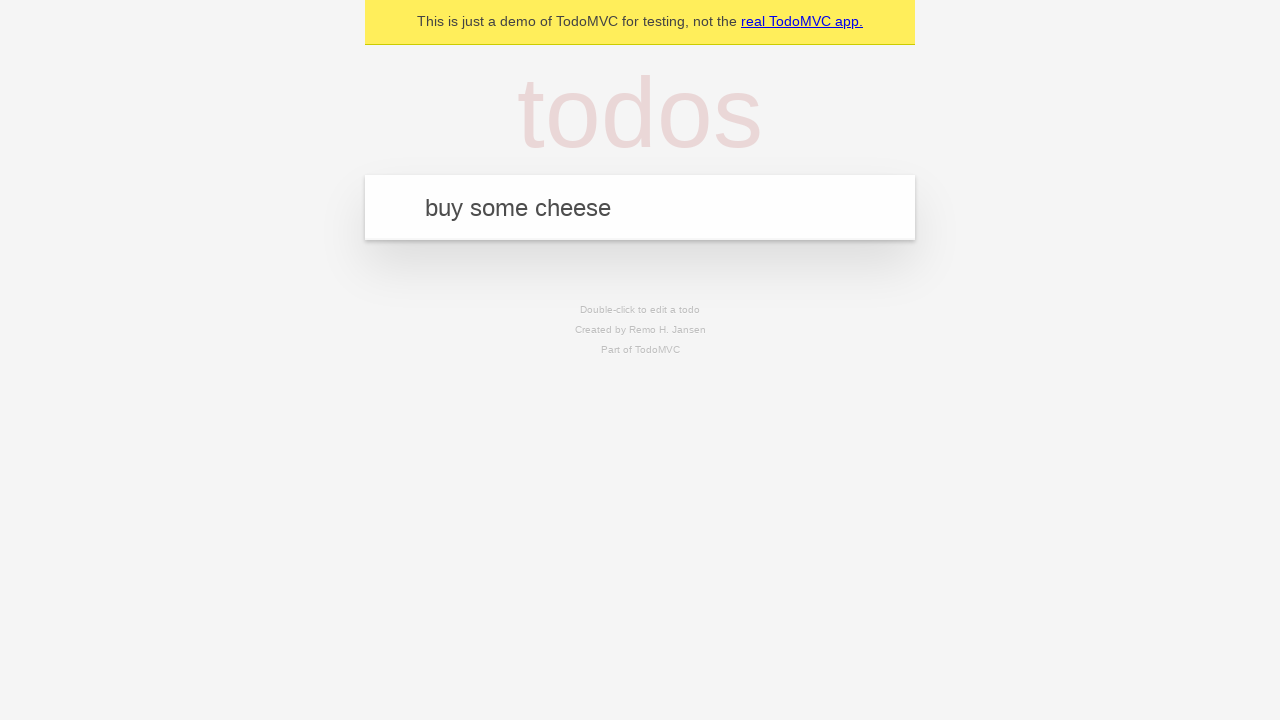

Pressed Enter to create first todo item on internal:attr=[placeholder="What needs to be done?"i]
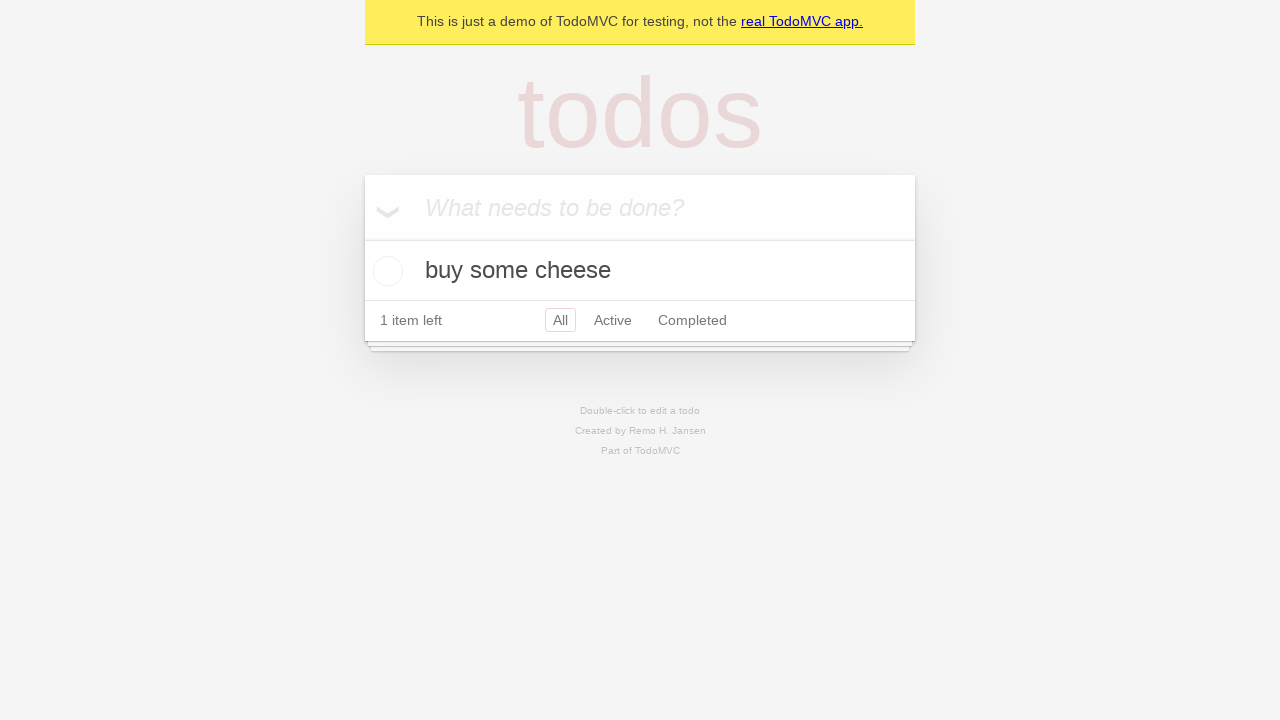

Filled todo input with 'feed the cat' on internal:attr=[placeholder="What needs to be done?"i]
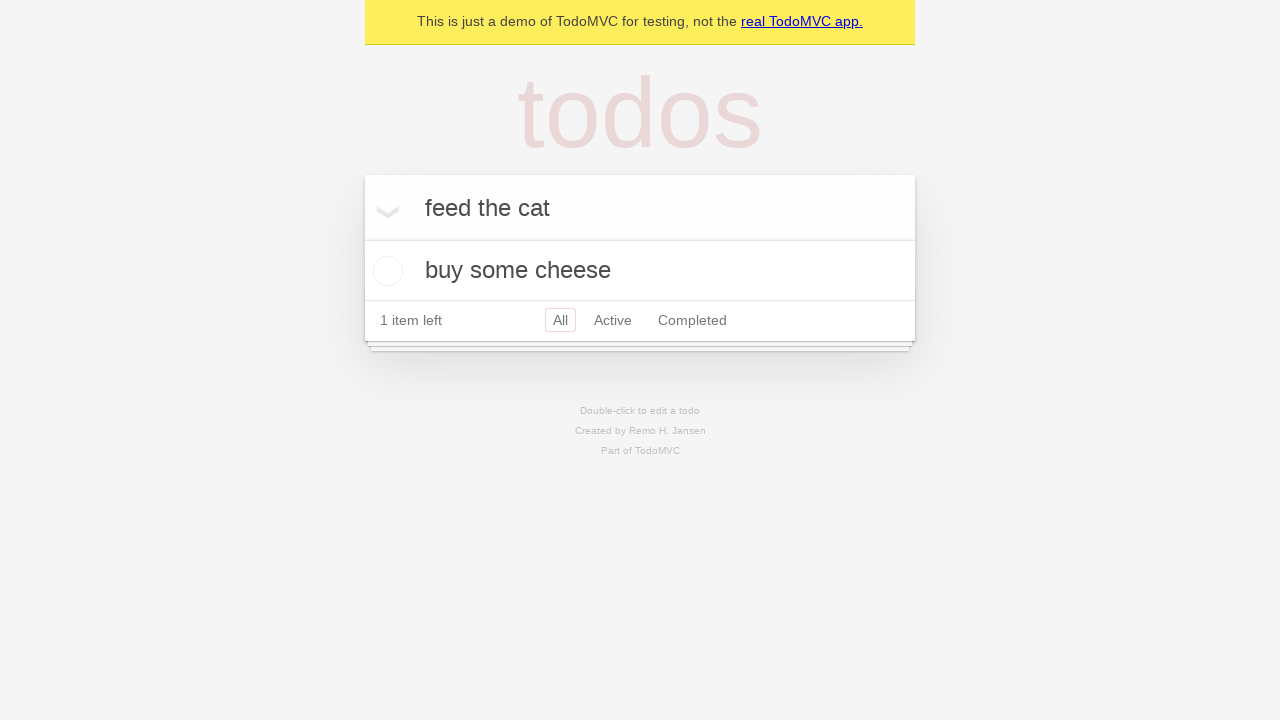

Pressed Enter to create second todo item on internal:attr=[placeholder="What needs to be done?"i]
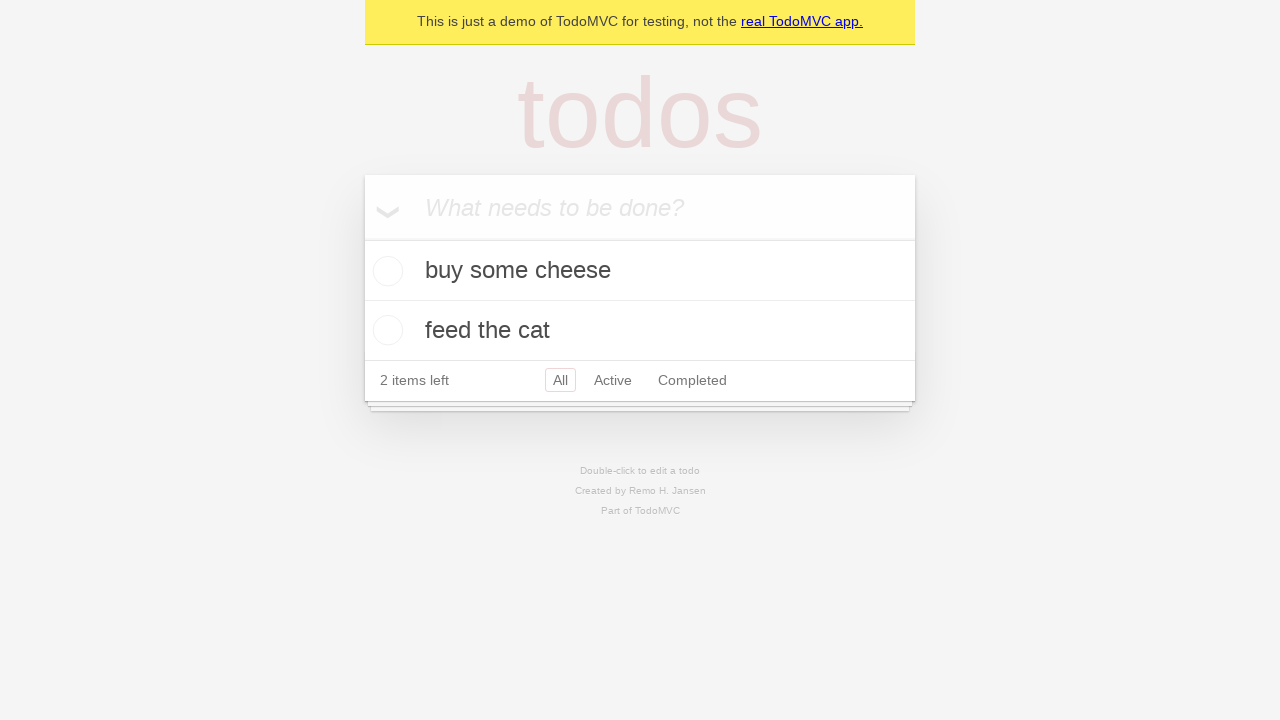

Filled todo input with 'book a doctors appointment' on internal:attr=[placeholder="What needs to be done?"i]
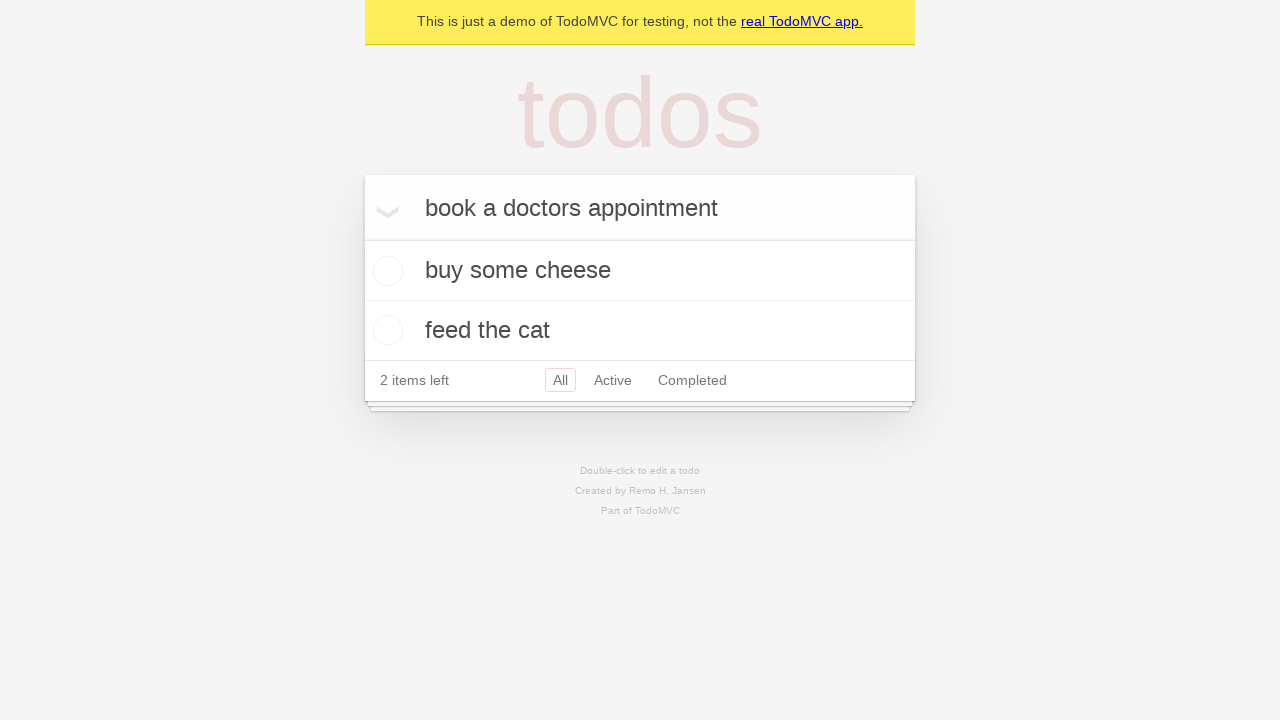

Pressed Enter to create third todo item on internal:attr=[placeholder="What needs to be done?"i]
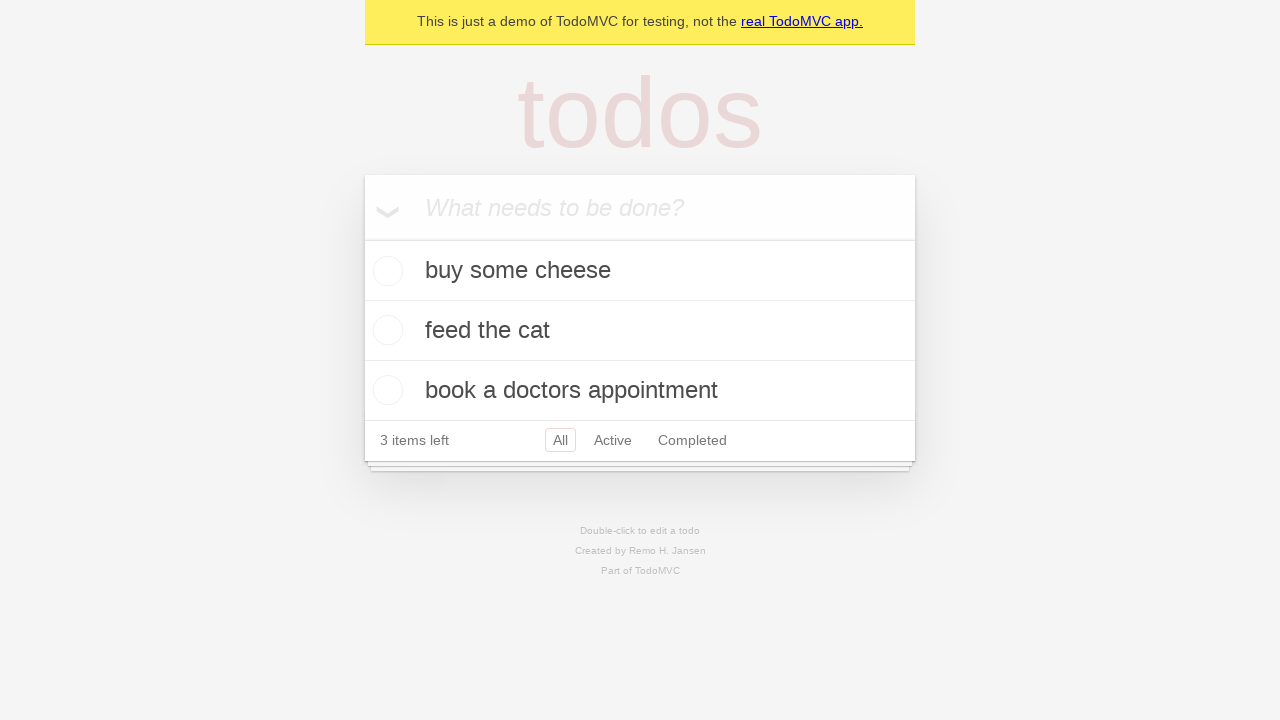

Checked checkbox on second todo item to mark as completed at (385, 330) on internal:testid=[data-testid="todo-item"s] >> nth=1 >> internal:role=checkbox
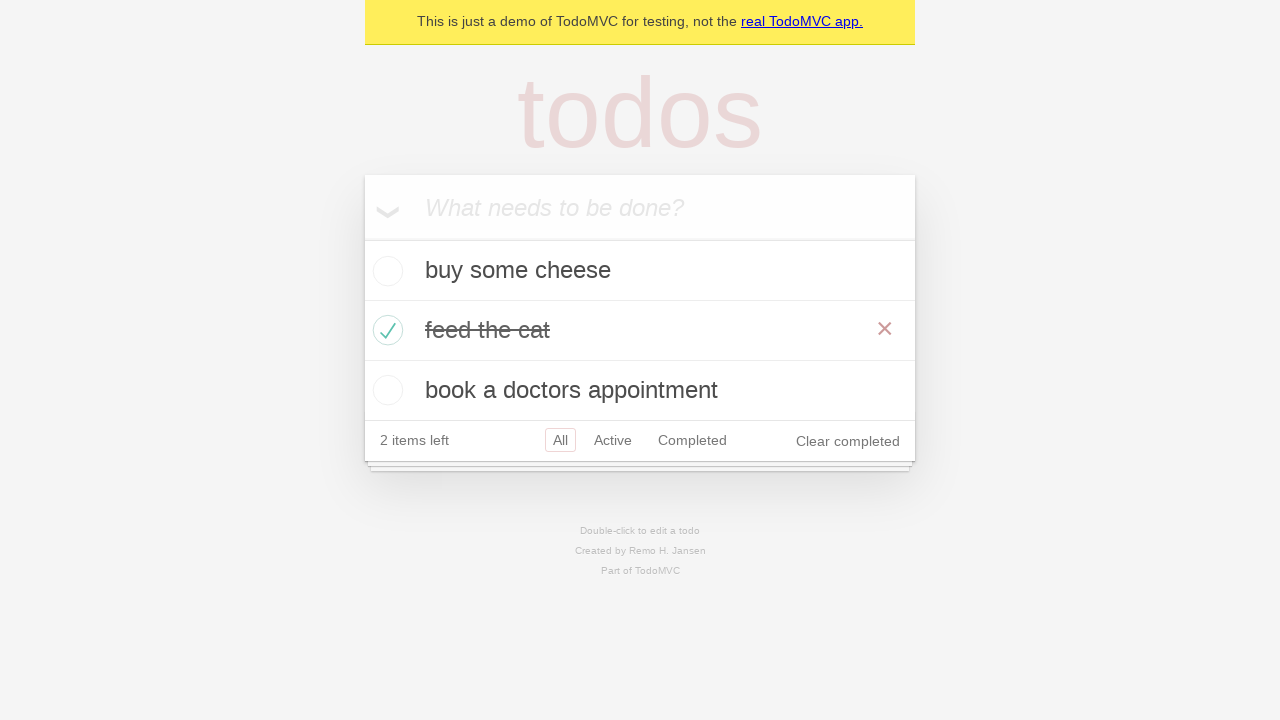

Clicked Completed filter to display only completed todo items at (692, 440) on internal:role=link[name="Completed"i]
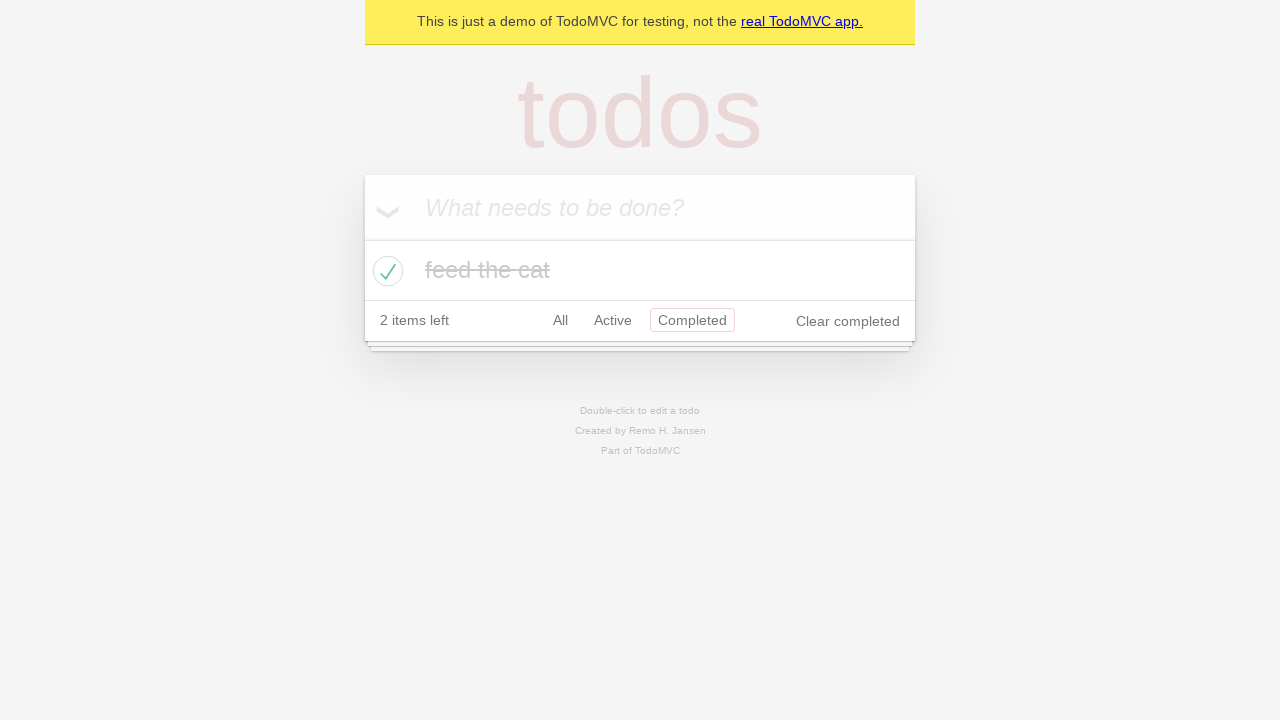

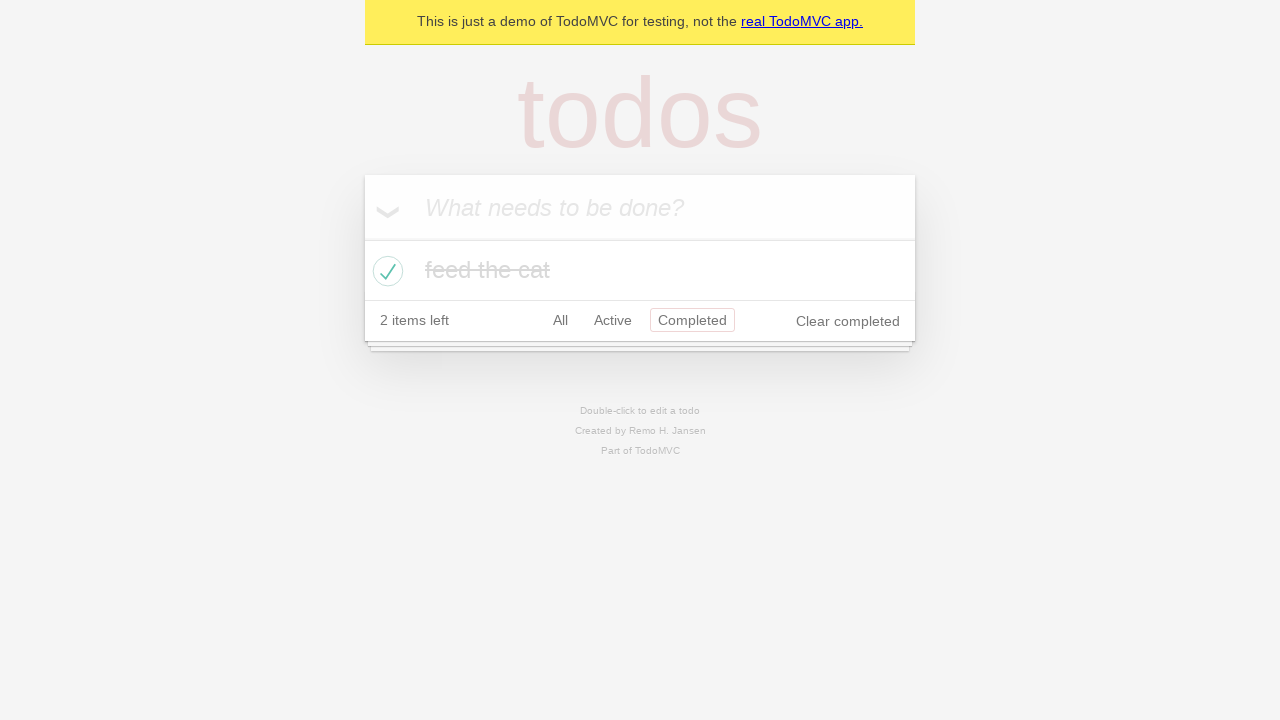